Tests an e-commerce shopping cart workflow by adding multiple vegetables to cart, proceeding to checkout, and applying a promo code

Starting URL: https://rahulshettyacademy.com/seleniumPractise/#/

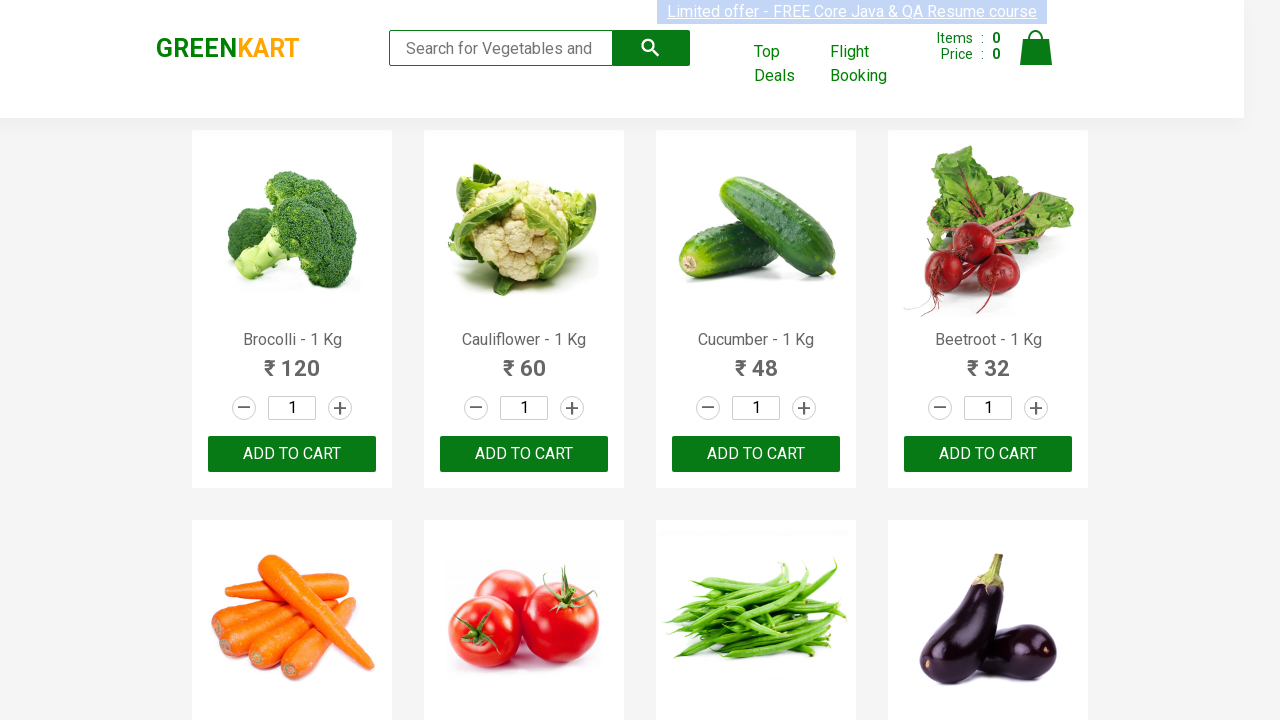

Waited for product names to load on the page
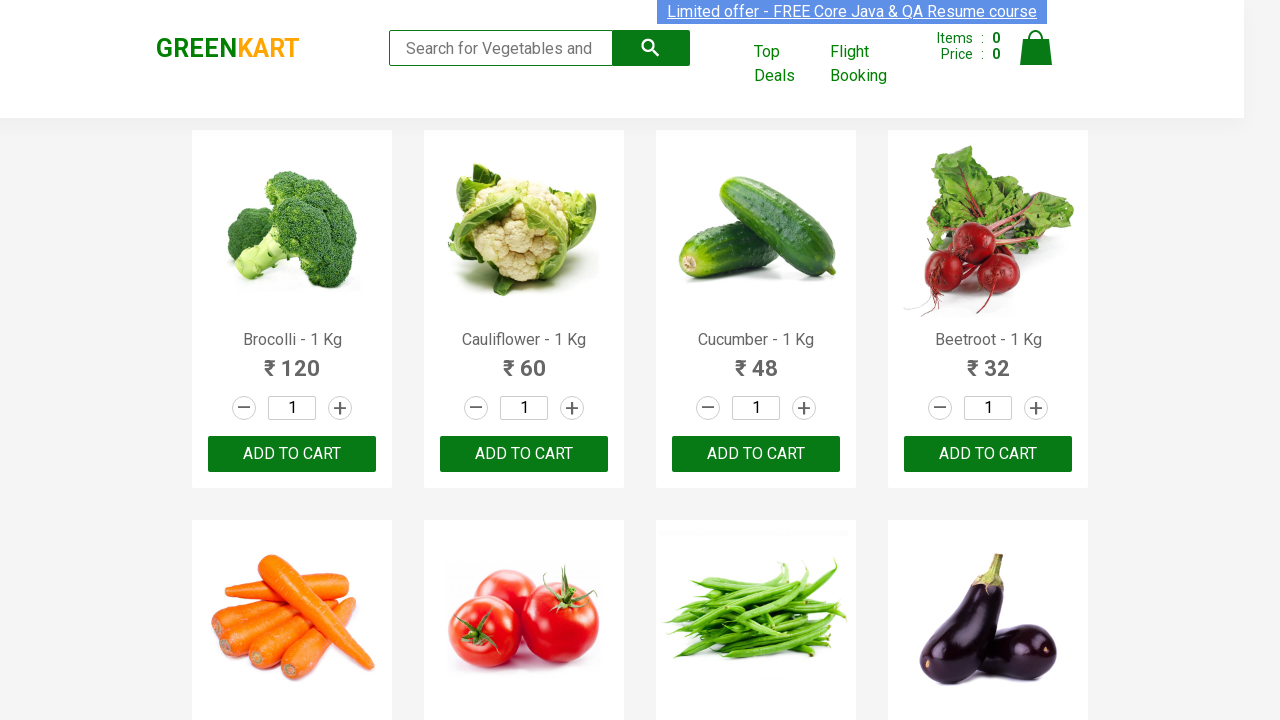

Retrieved all product name elements from the page
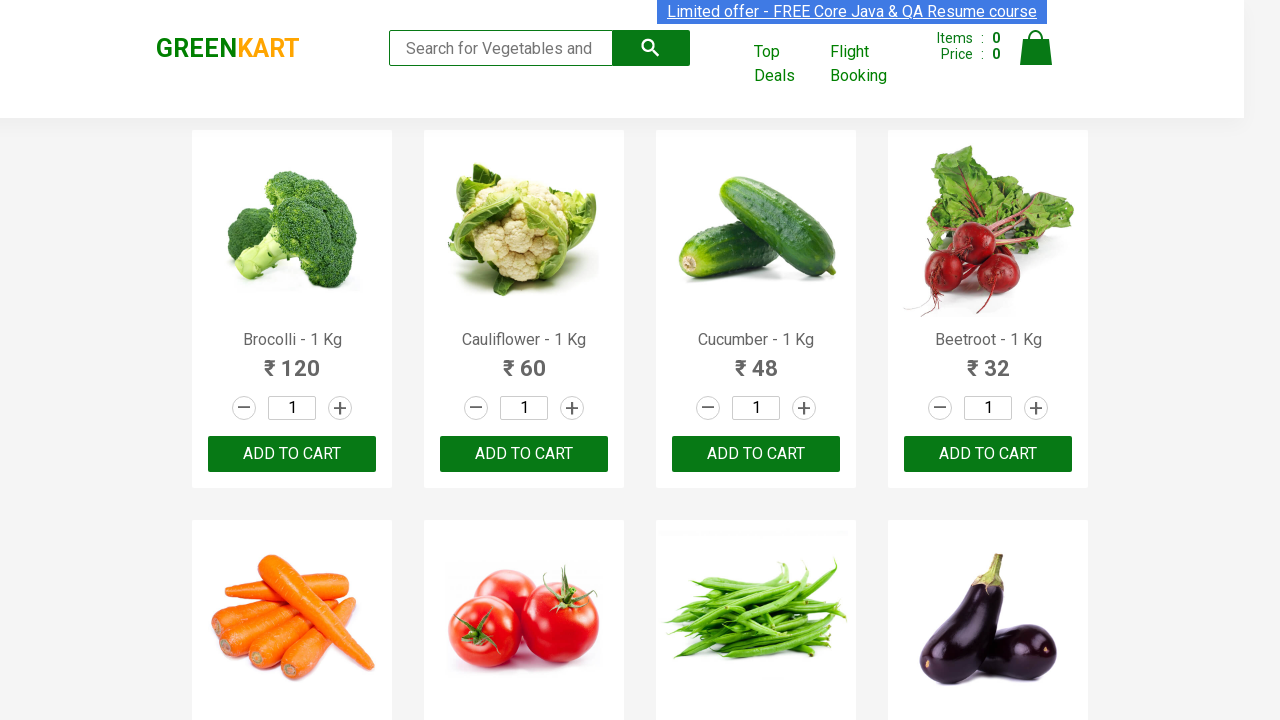

Added 'Brocolli' to cart at (292, 454) on div.product-action > button >> nth=0
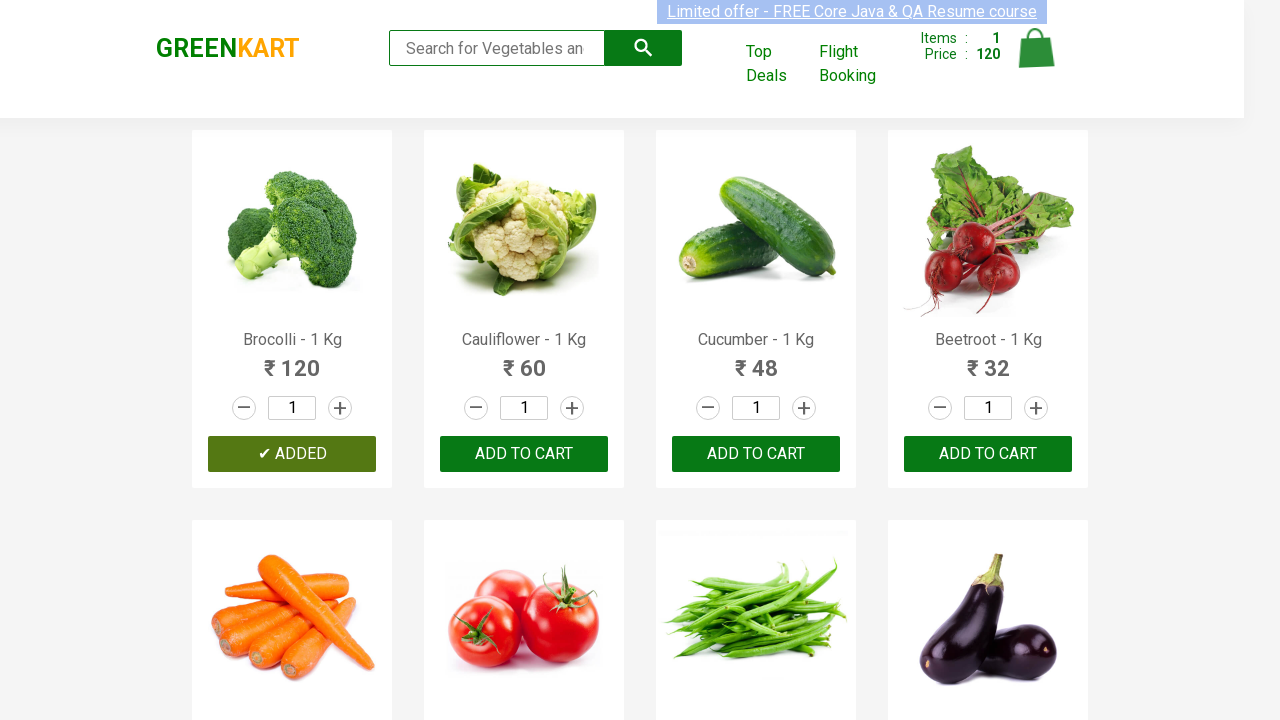

Added 'Cucumber' to cart at (756, 454) on div.product-action > button >> nth=2
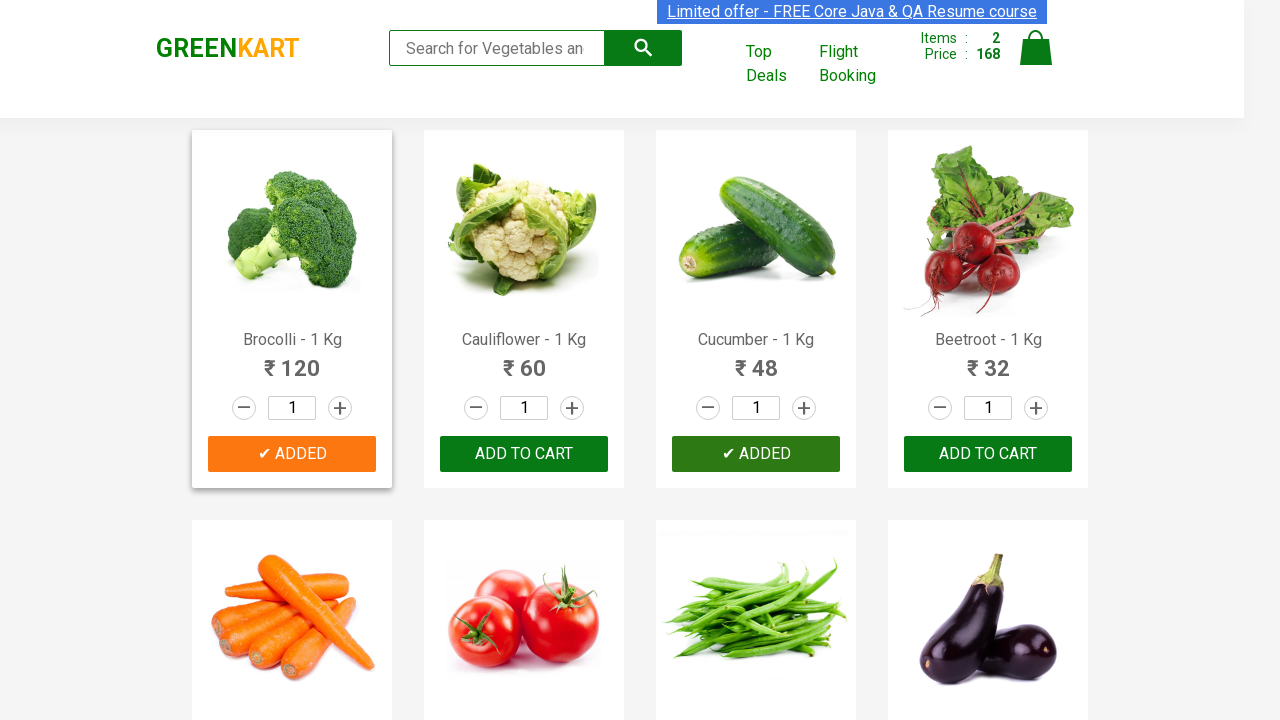

Added 'Beetroot' to cart at (988, 454) on div.product-action > button >> nth=3
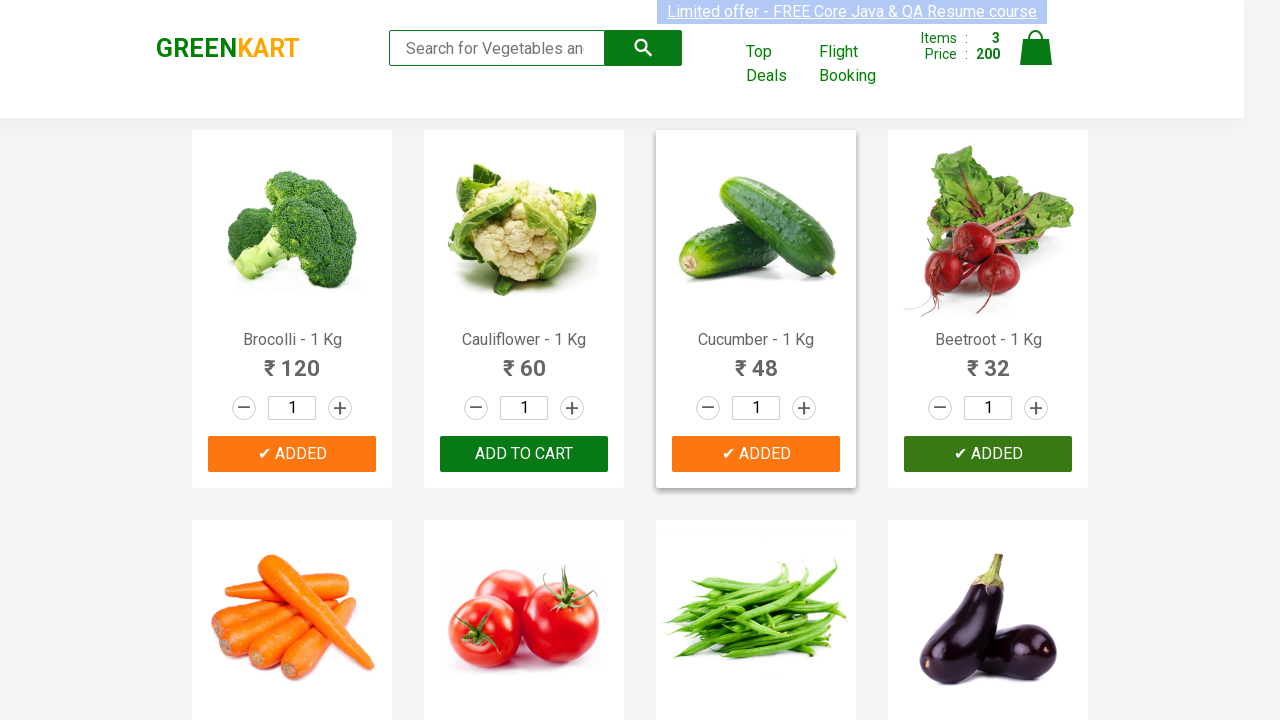

Added 'Carrot' to cart at (292, 360) on div.product-action > button >> nth=4
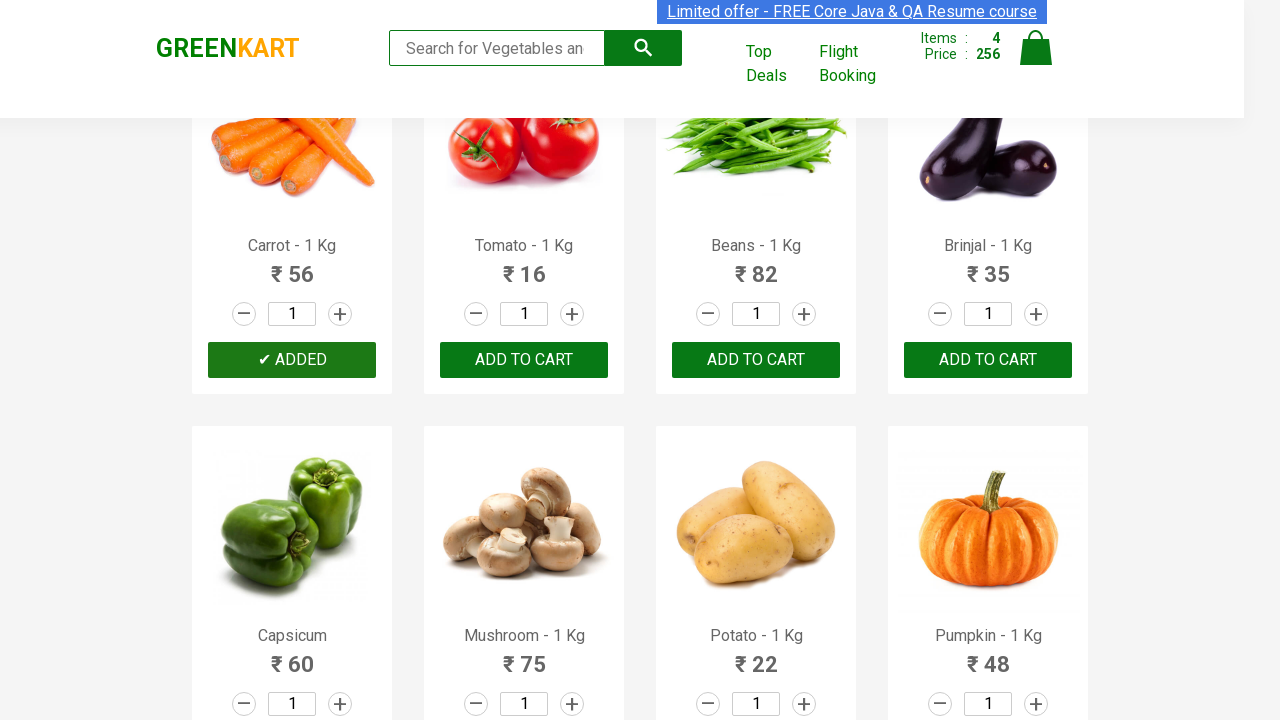

Clicked cart icon to view shopping cart at (1036, 48) on img[alt='Cart']
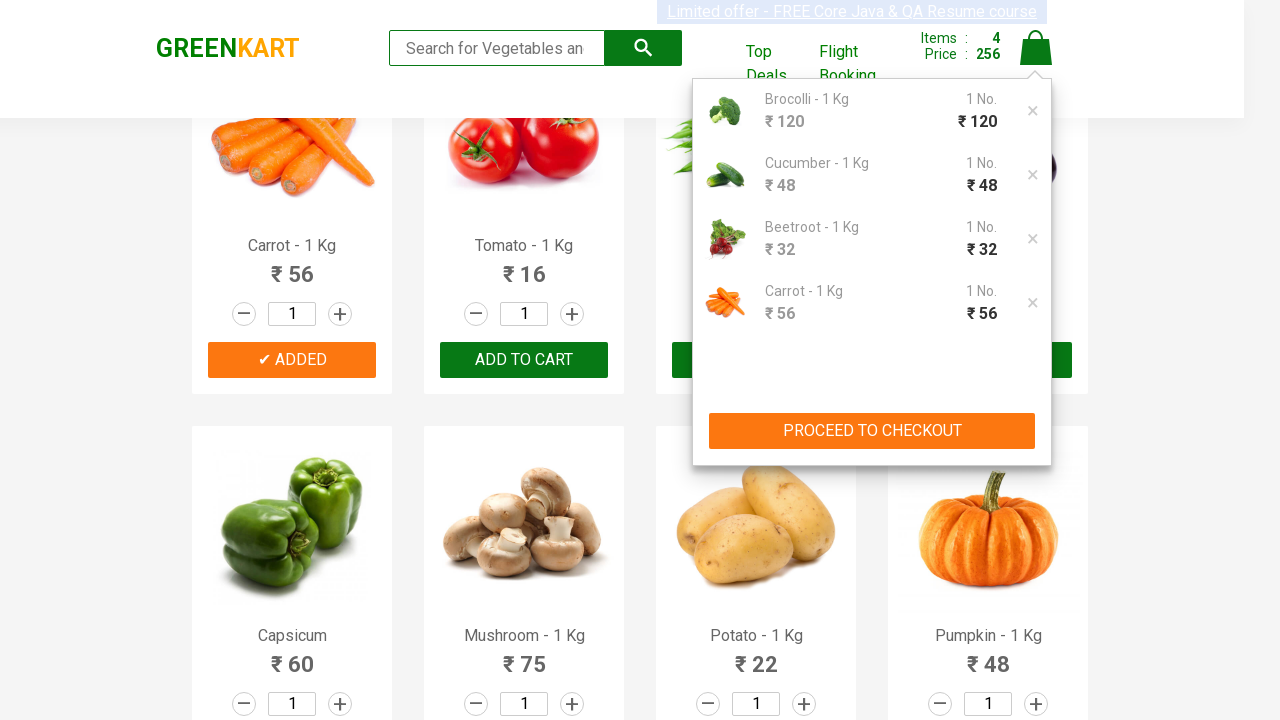

Clicked 'PROCEED TO CHECKOUT' button at (872, 431) on xpath=//button[text()='PROCEED TO CHECKOUT']
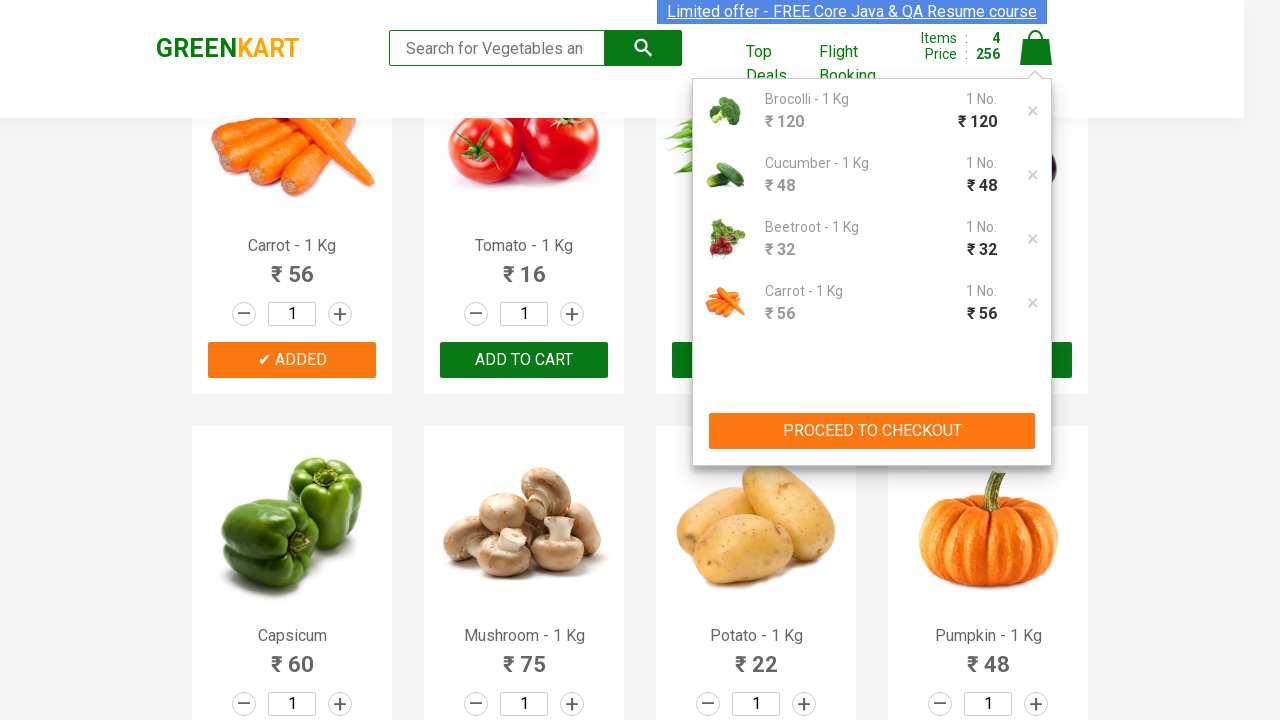

Waited for promo code input field to become visible
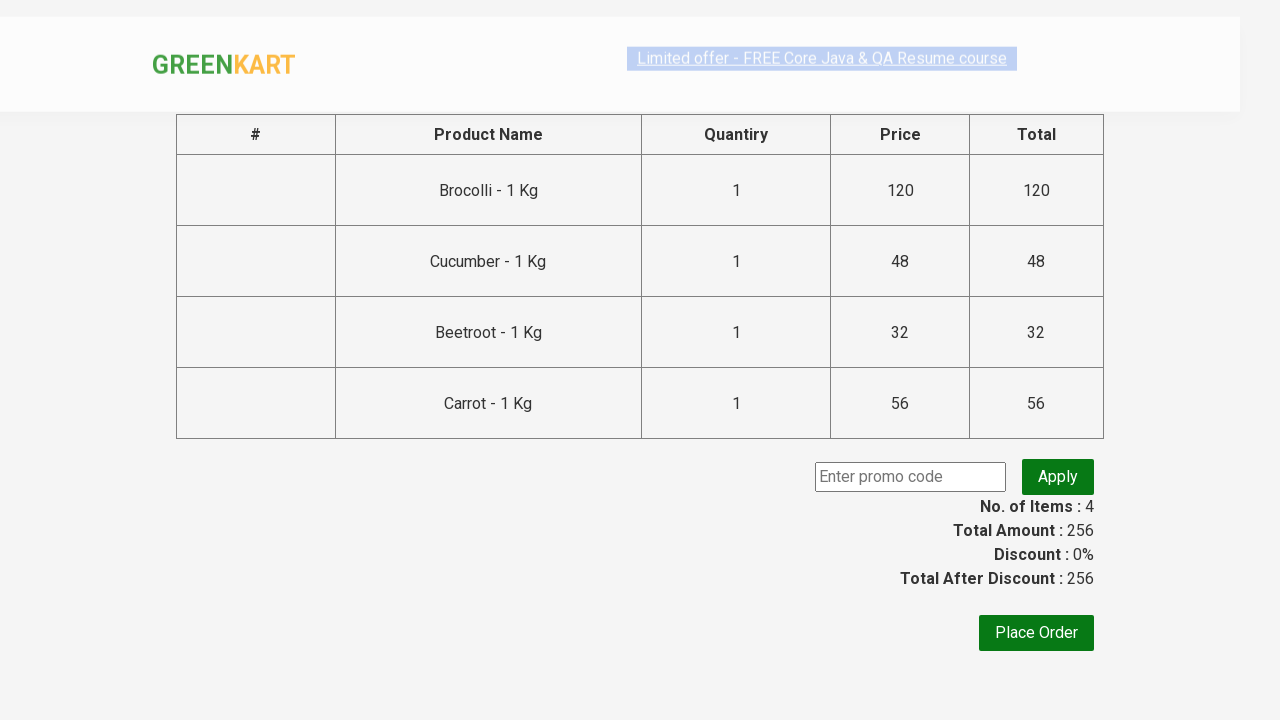

Entered promo code 'rahulshettyacademy' in the promo code field on input.promoCode
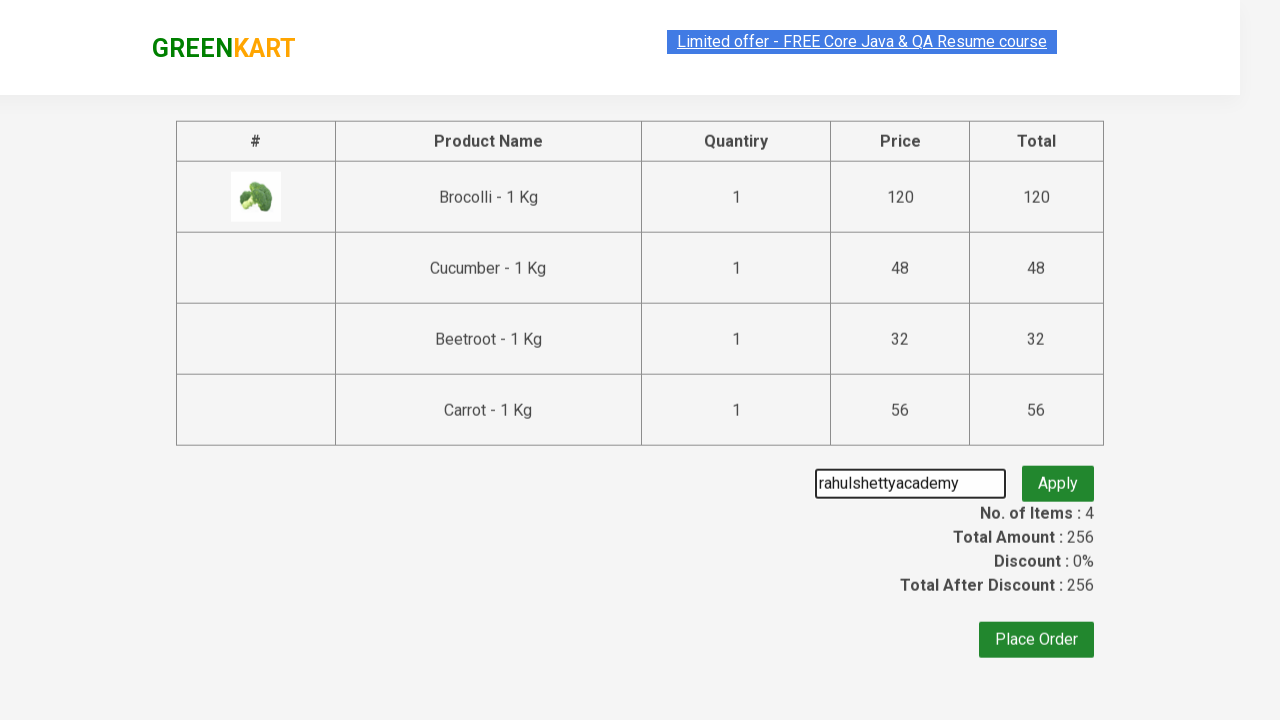

Clicked 'Apply' button to apply the promo code at (1058, 477) on button.promoBtn
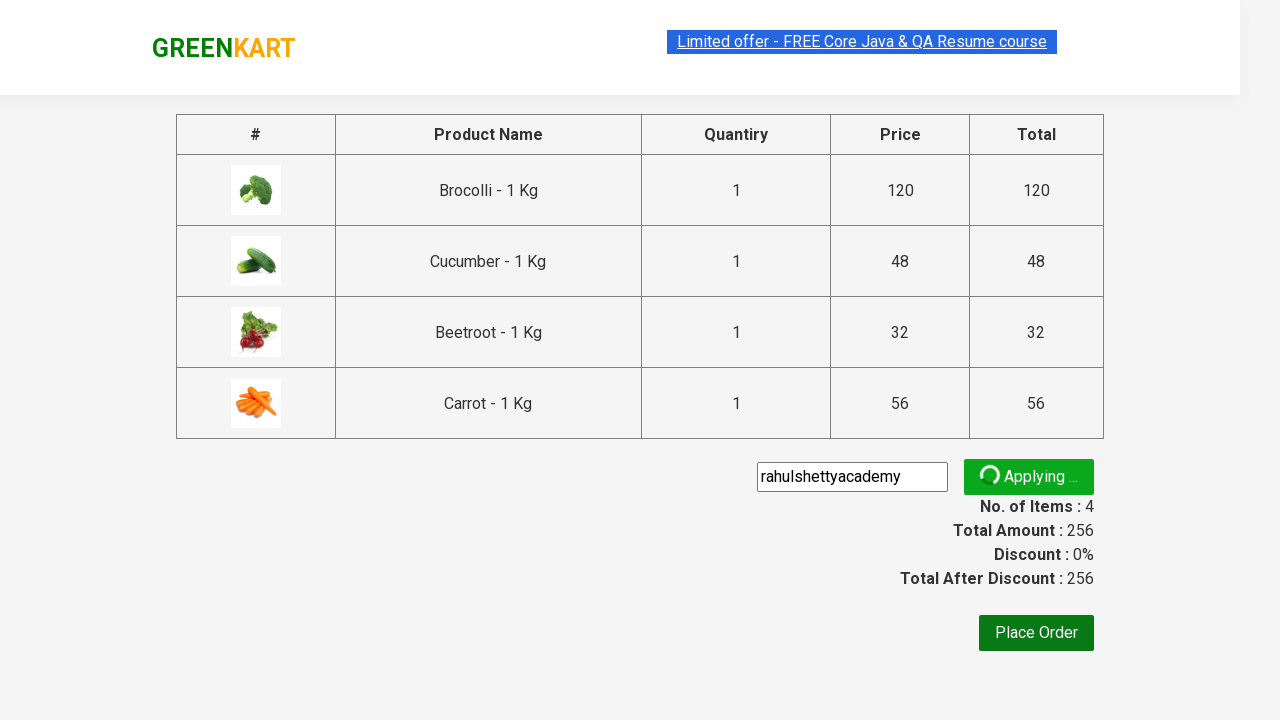

Waited for promo code confirmation message to appear
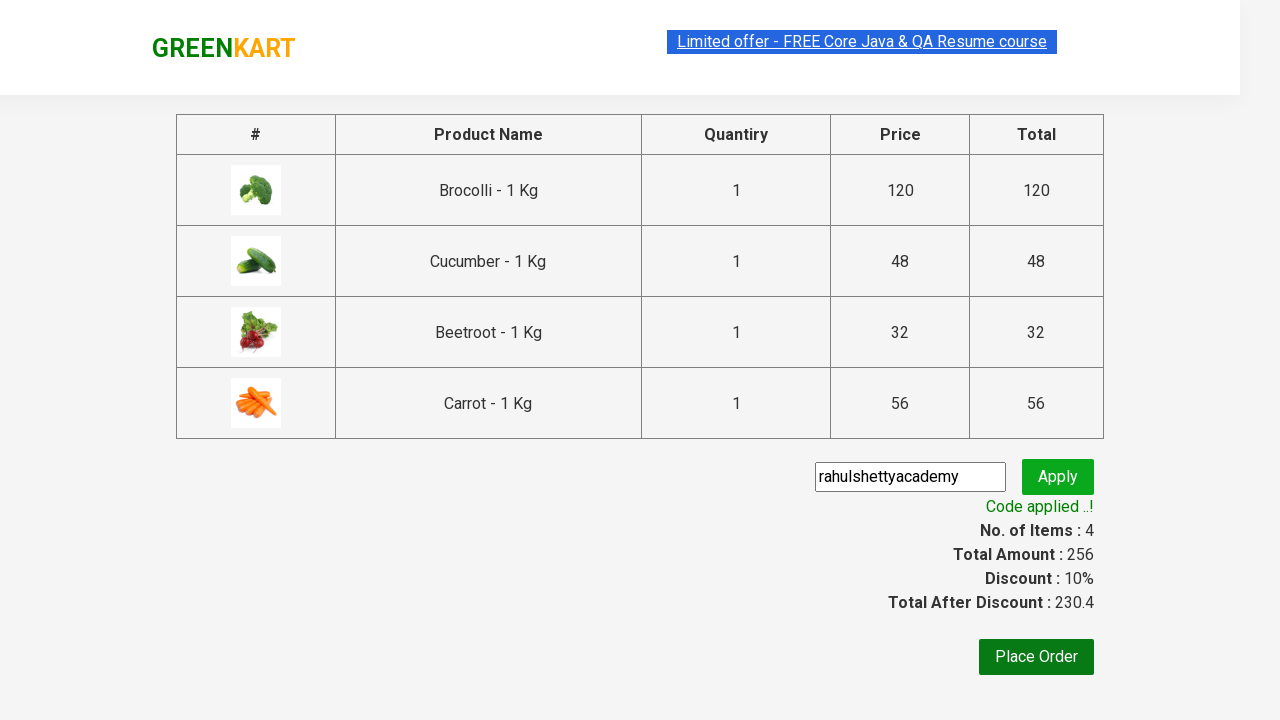

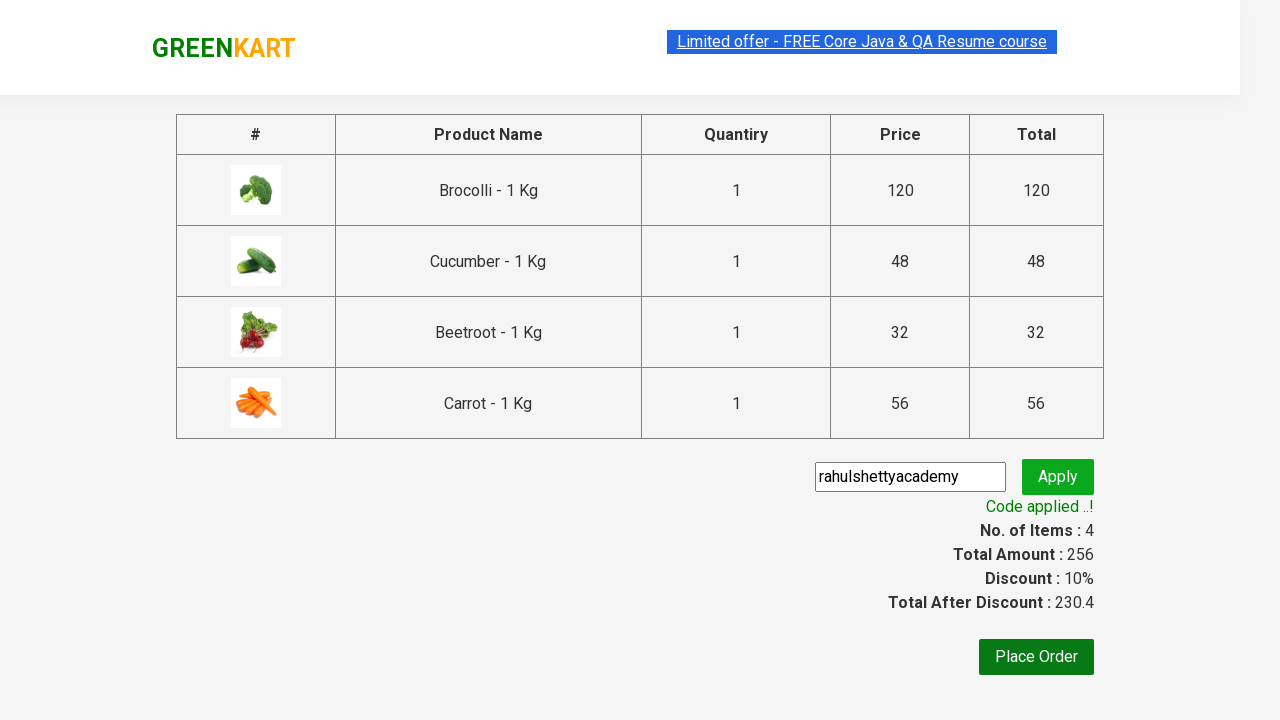